Tests file upload functionality on The Internet Herokuapp by navigating to the upload page, selecting a file, and submitting the form

Starting URL: https://the-internet.herokuapp.com/

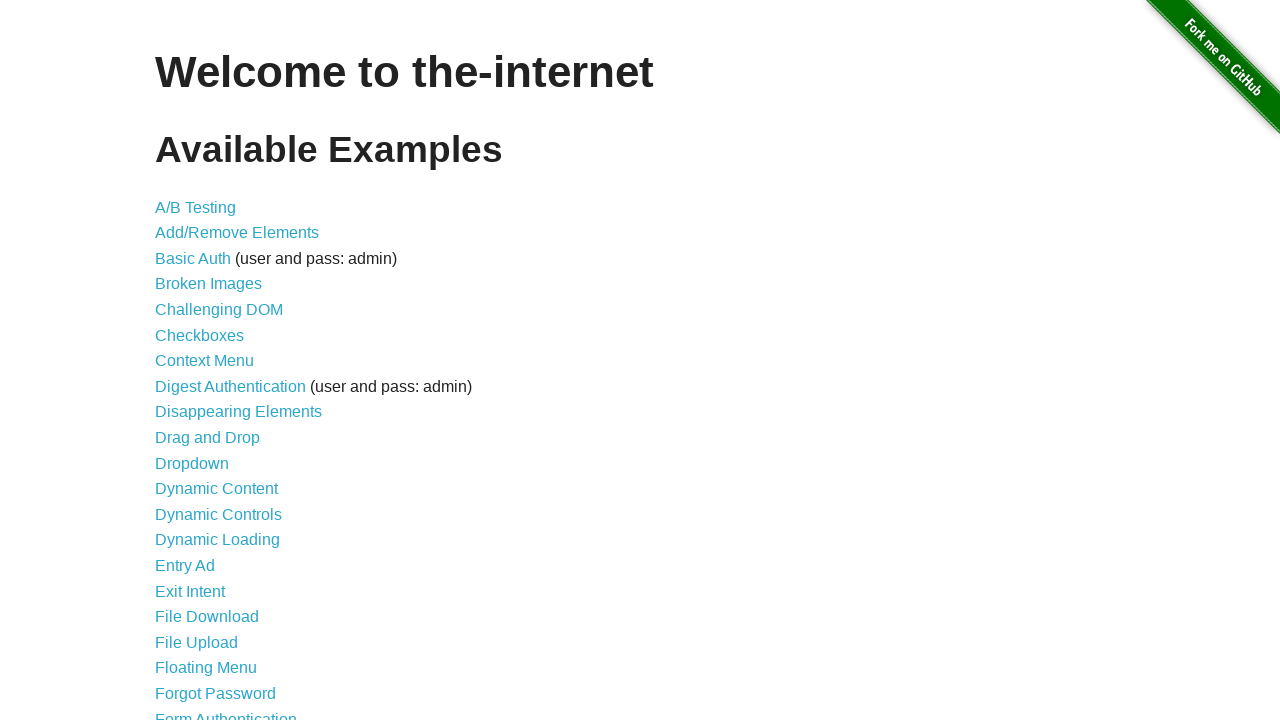

Clicked on the File Upload link from the home page at (196, 642) on xpath=//a[@href='/upload']
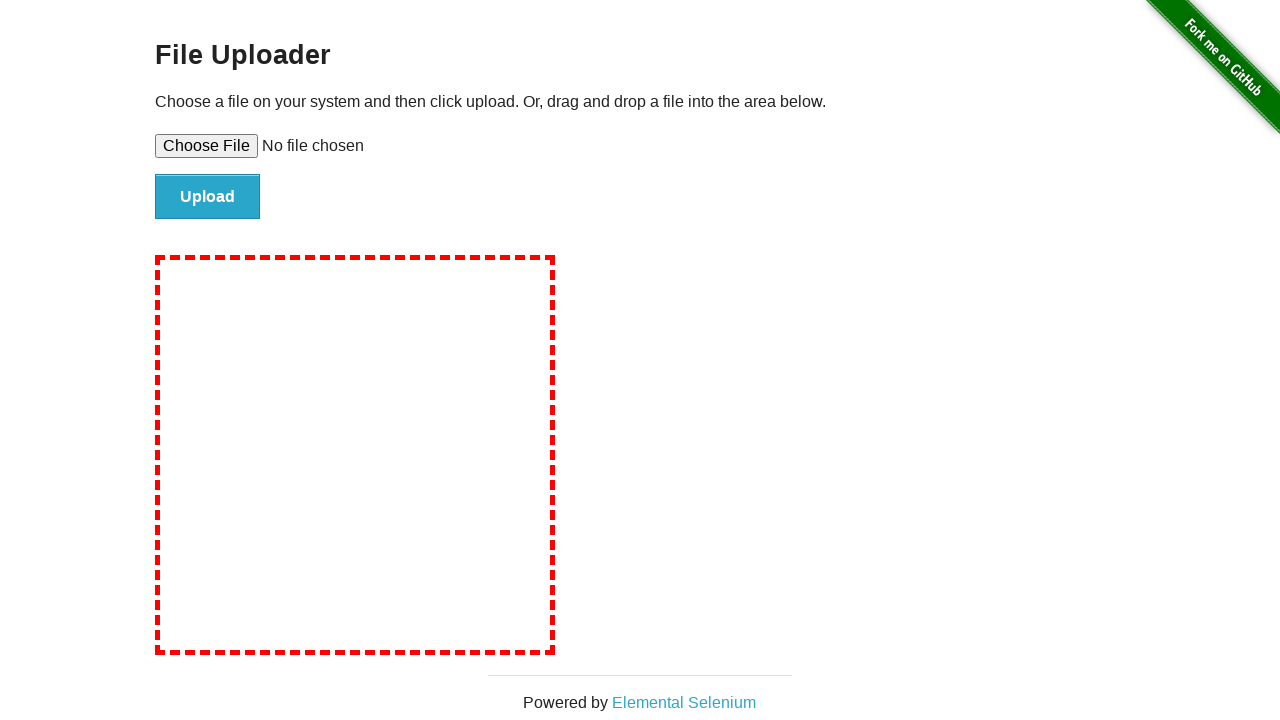

Selected a temporary test file for upload
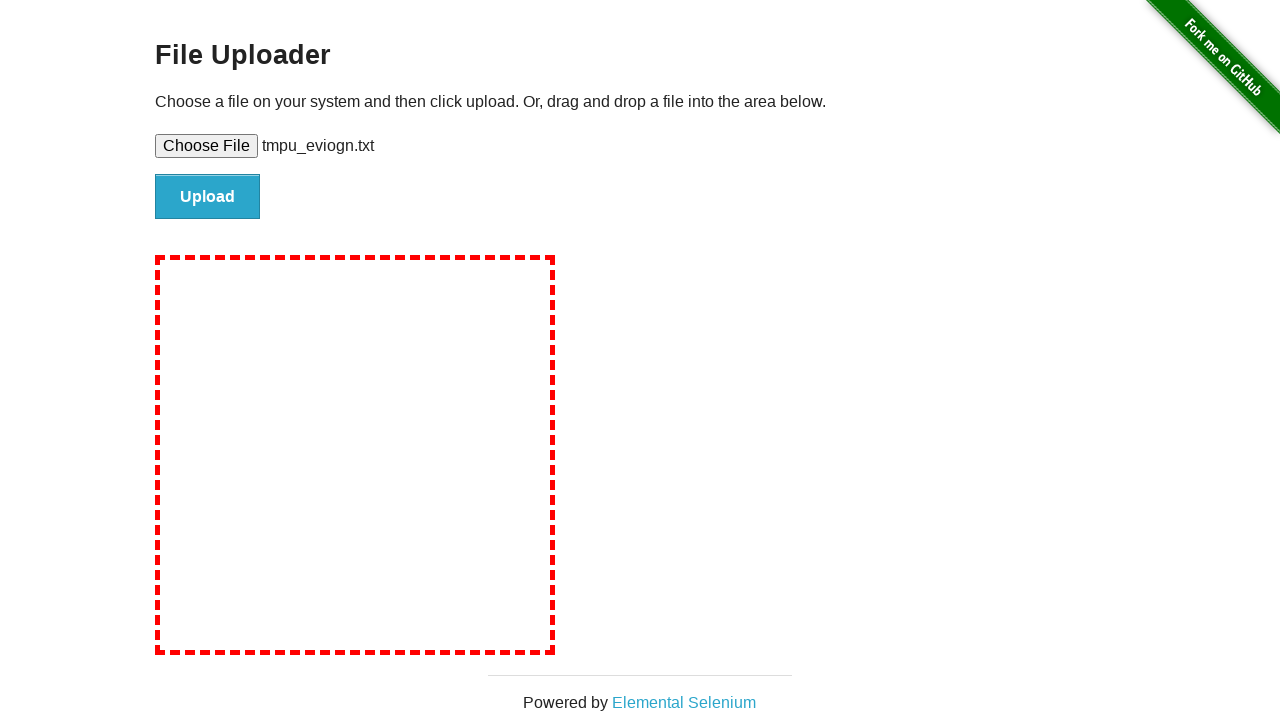

Clicked the submit button to upload the file at (208, 197) on #file-submit
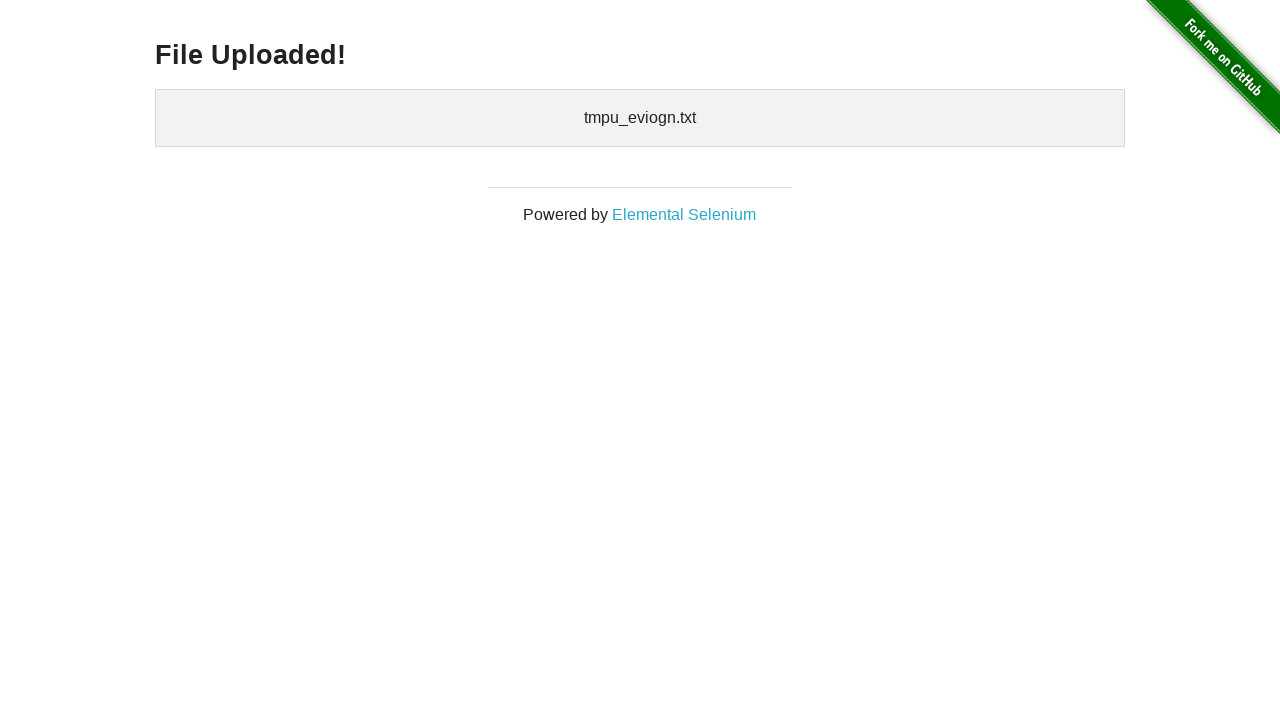

Upload completed and page network became idle
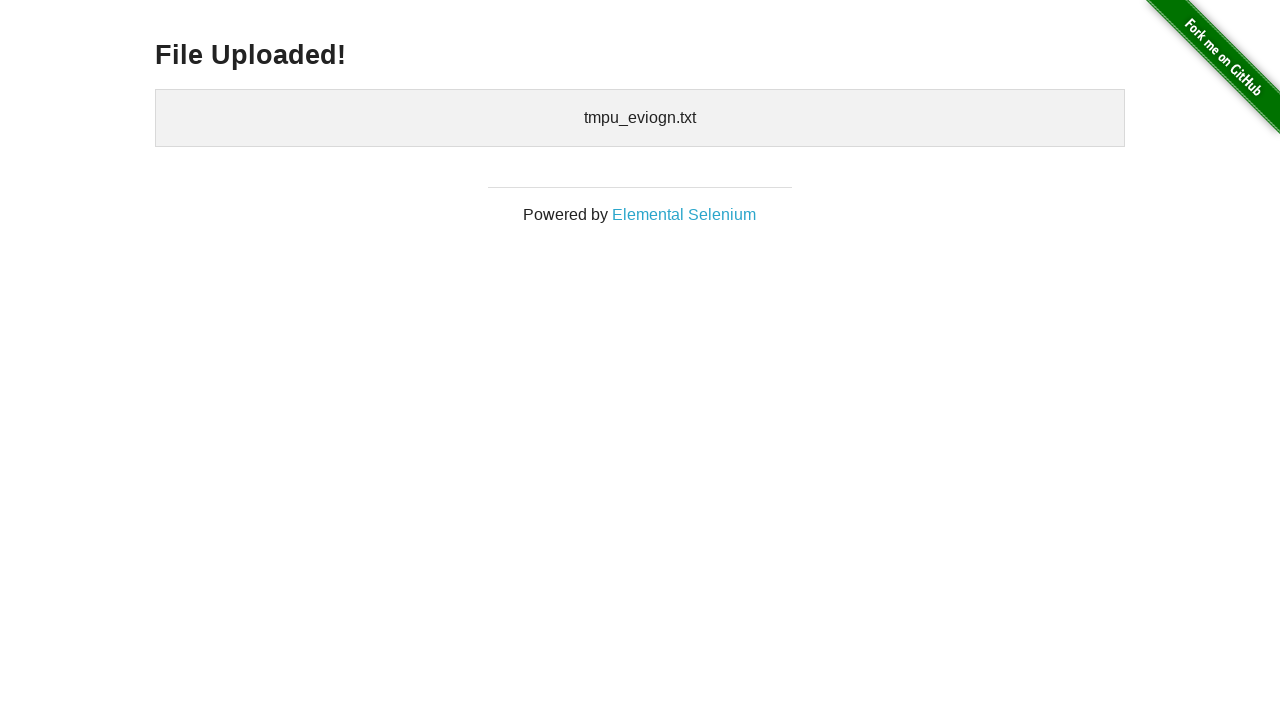

Cleaned up the temporary test file
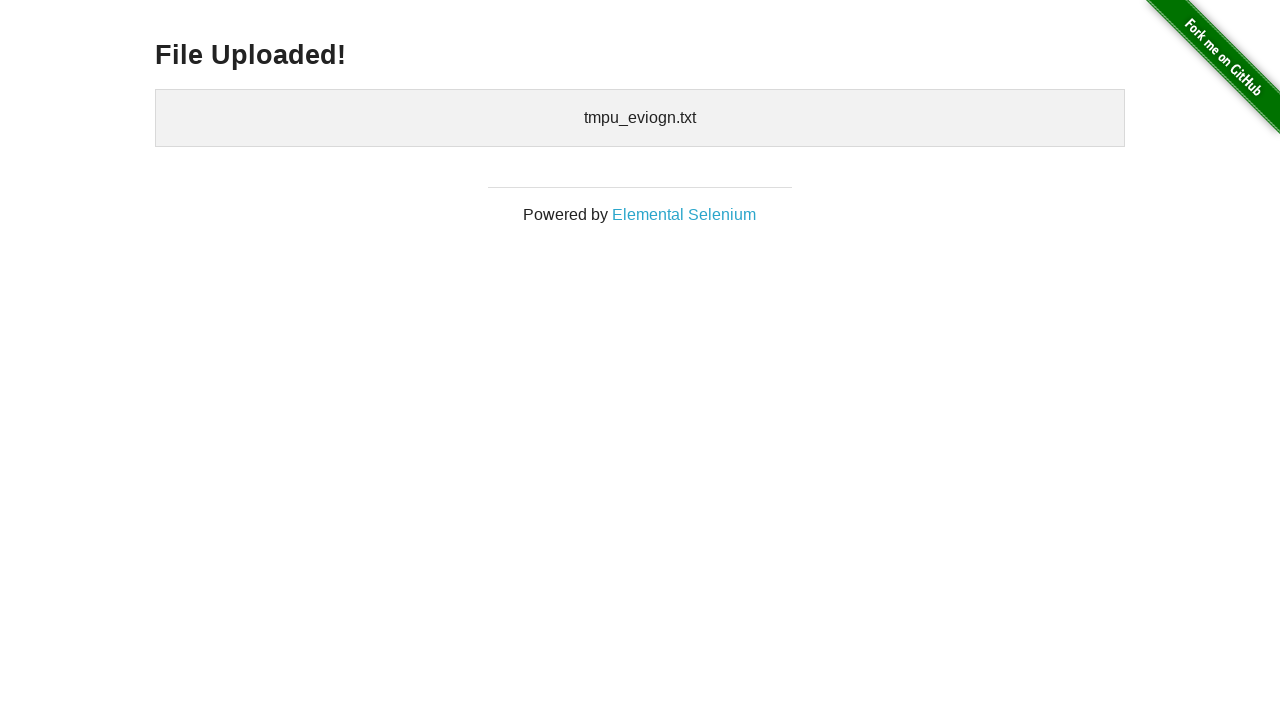

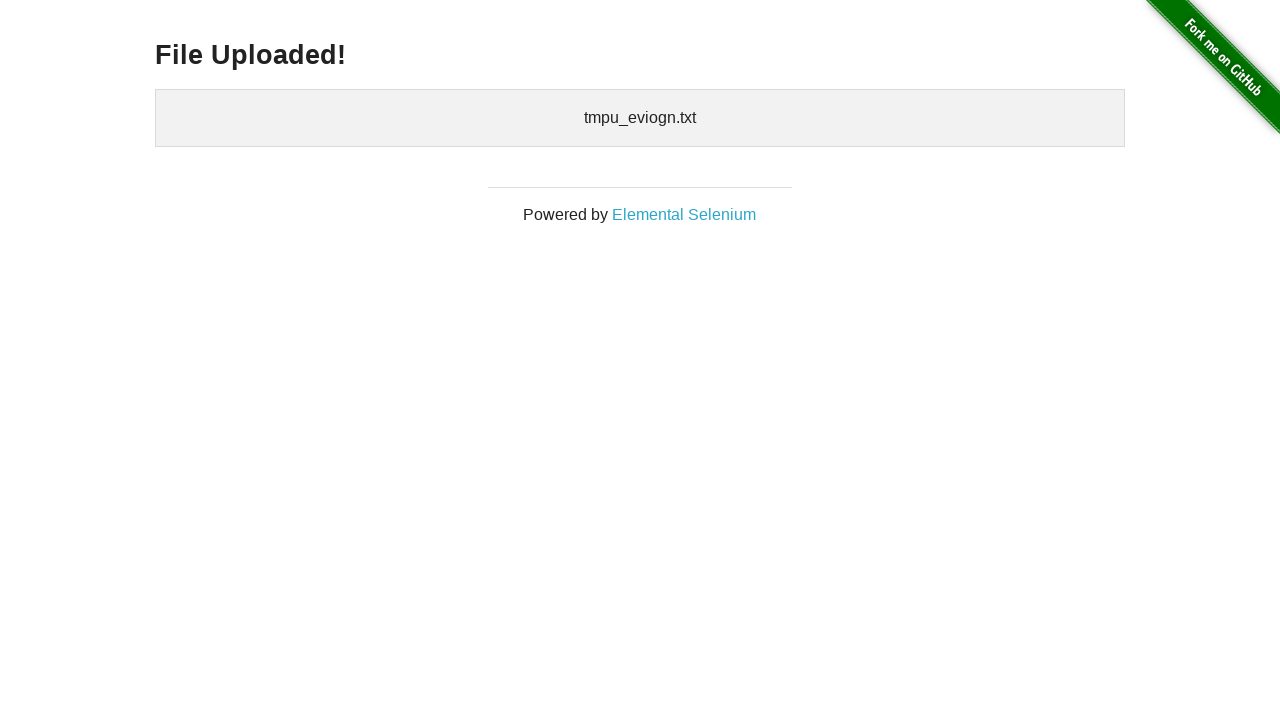